Tests keyboard key press functionality by sending SPACE and TAB keys to elements and verifying the displayed result text shows the correct key was pressed.

Starting URL: http://the-internet.herokuapp.com/key_presses

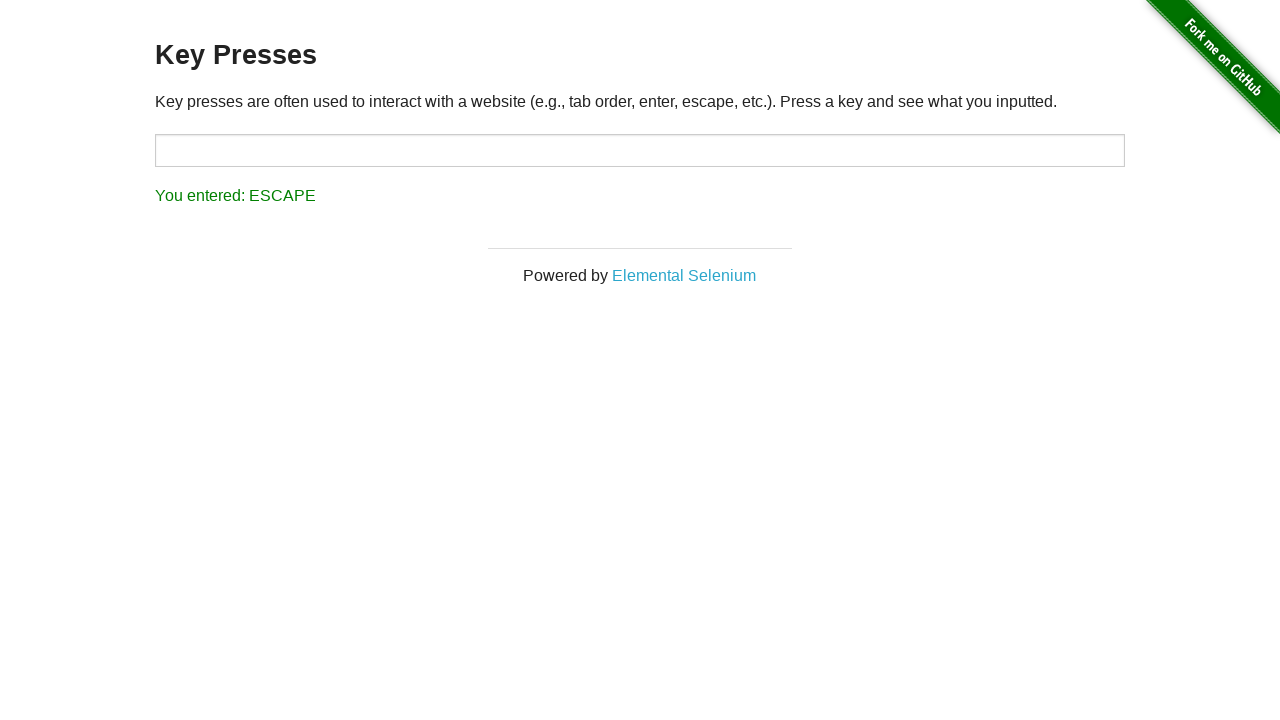

Pressed SPACE key on example element on .example
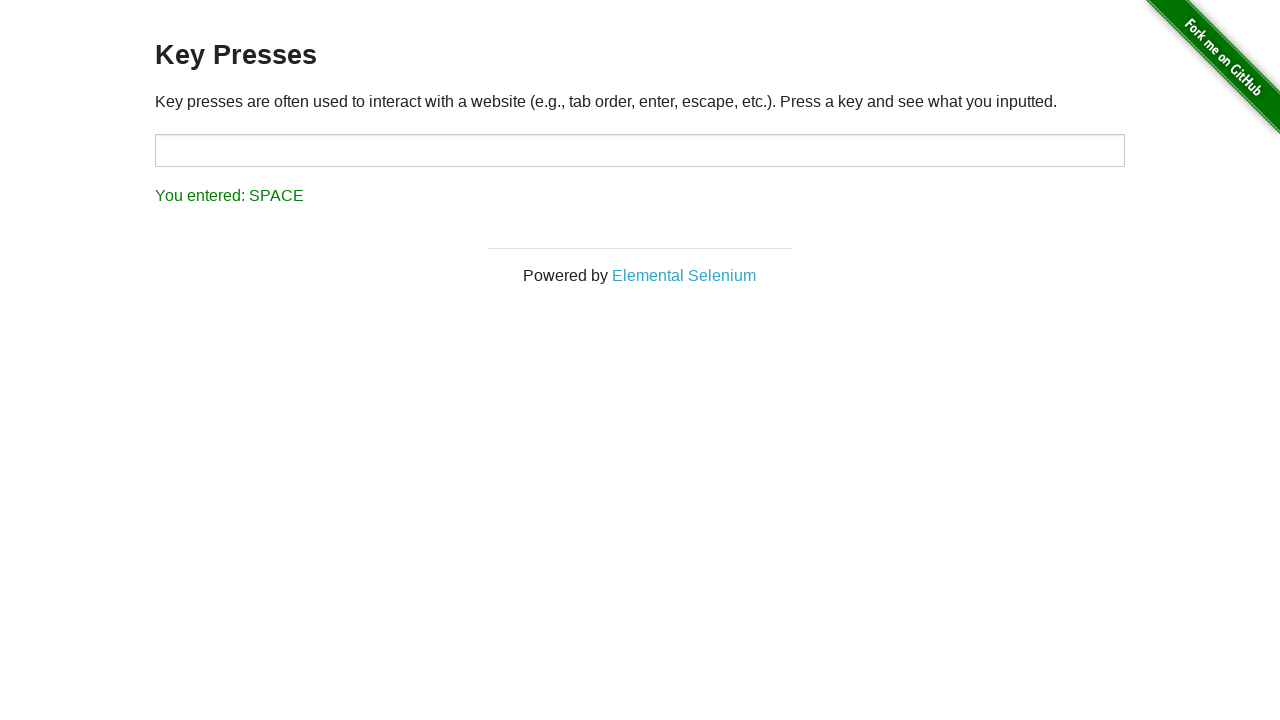

Result element loaded after SPACE key press
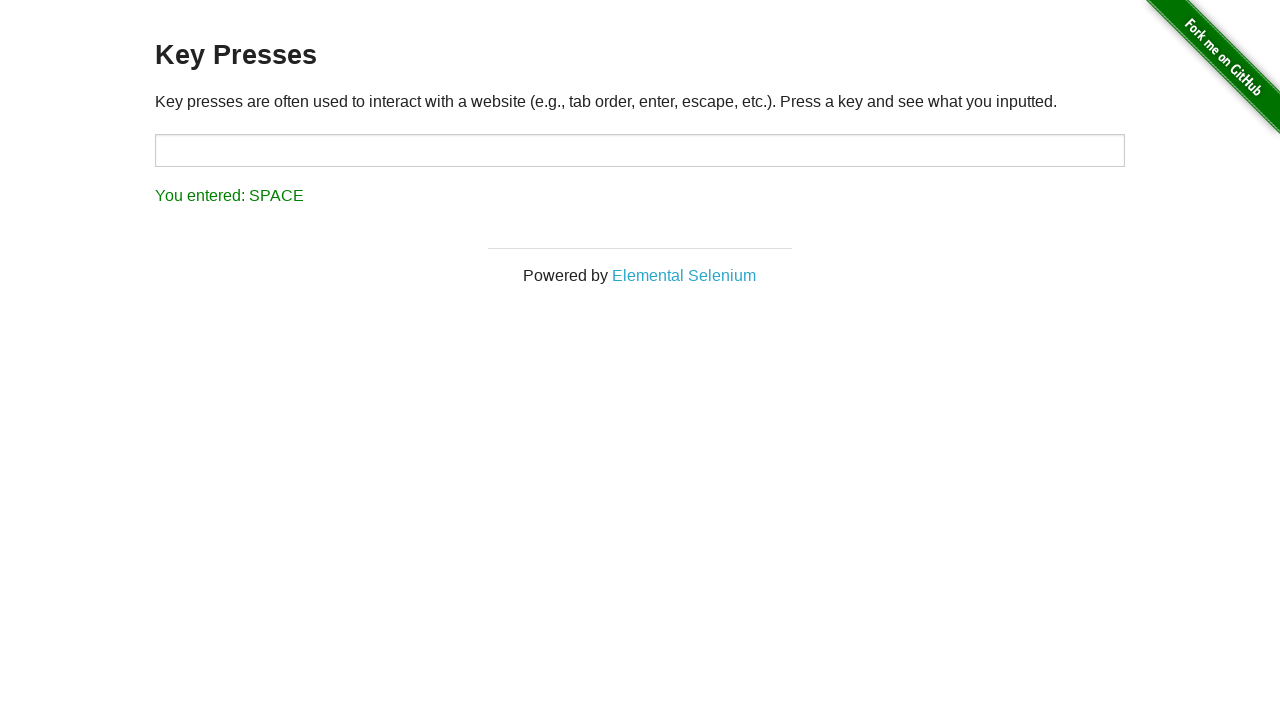

Verified result text shows 'You entered: SPACE'
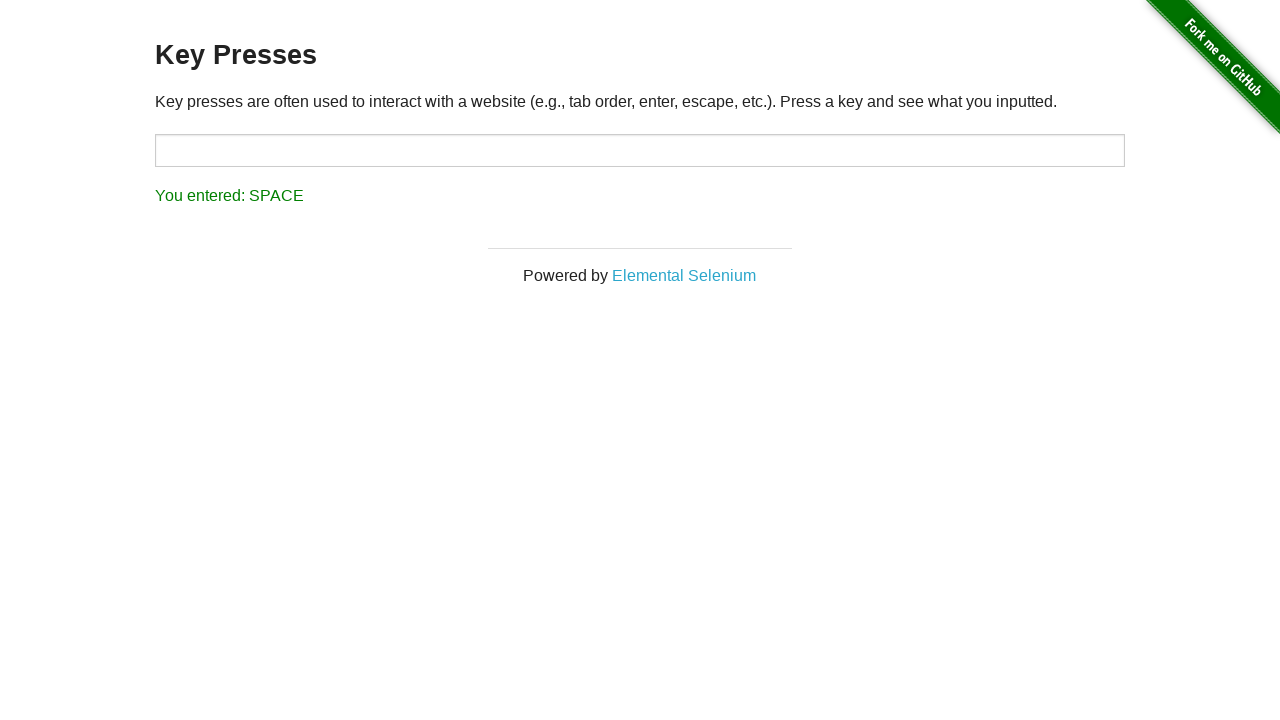

Pressed TAB key on currently focused element
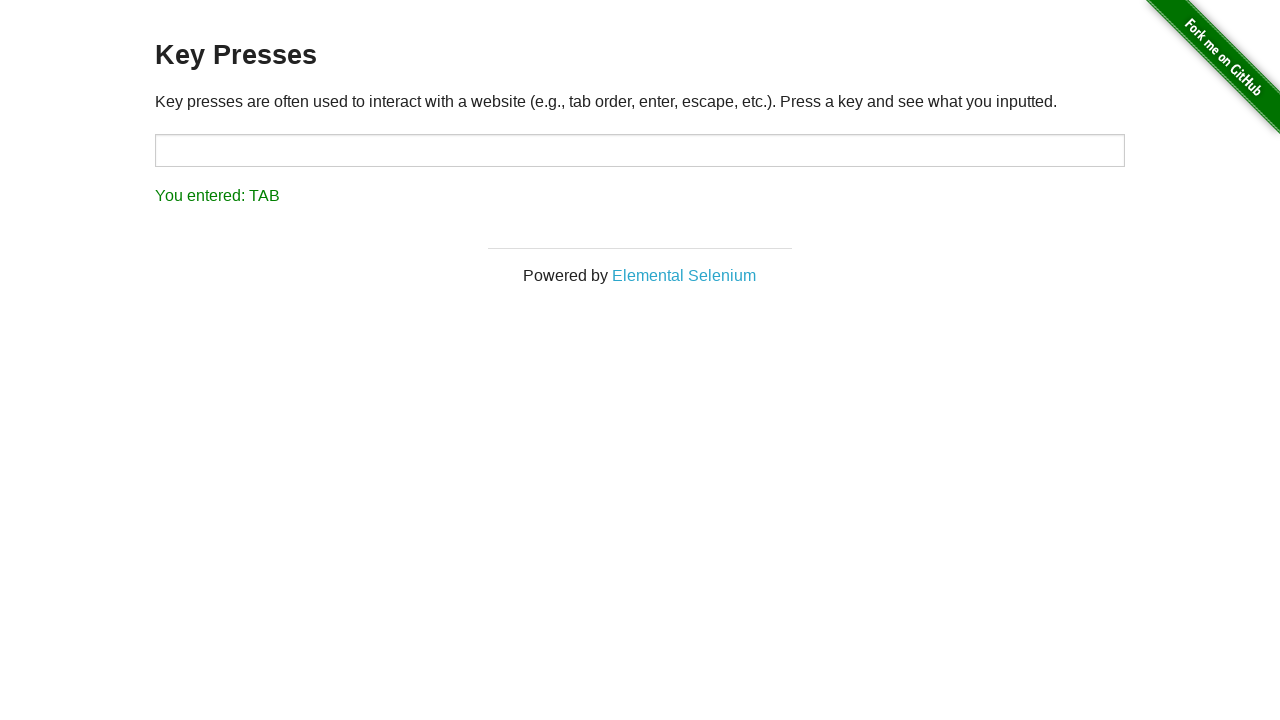

Verified result text shows 'You entered: TAB'
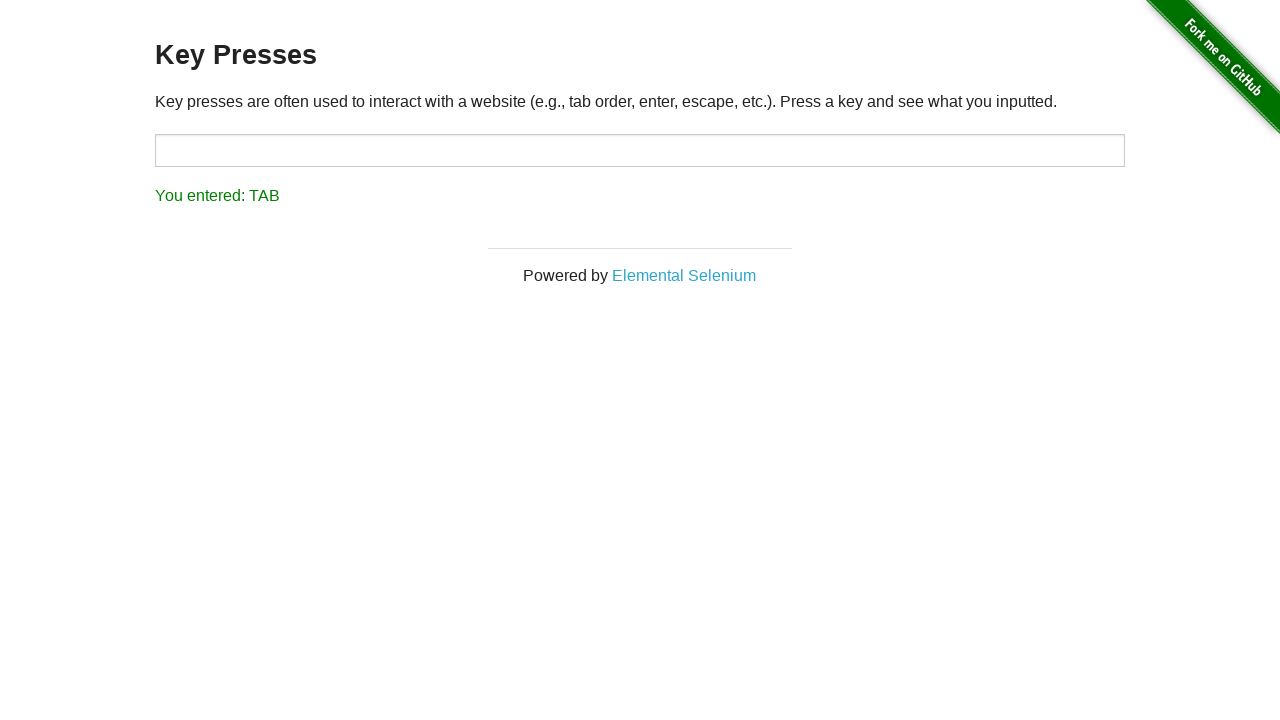

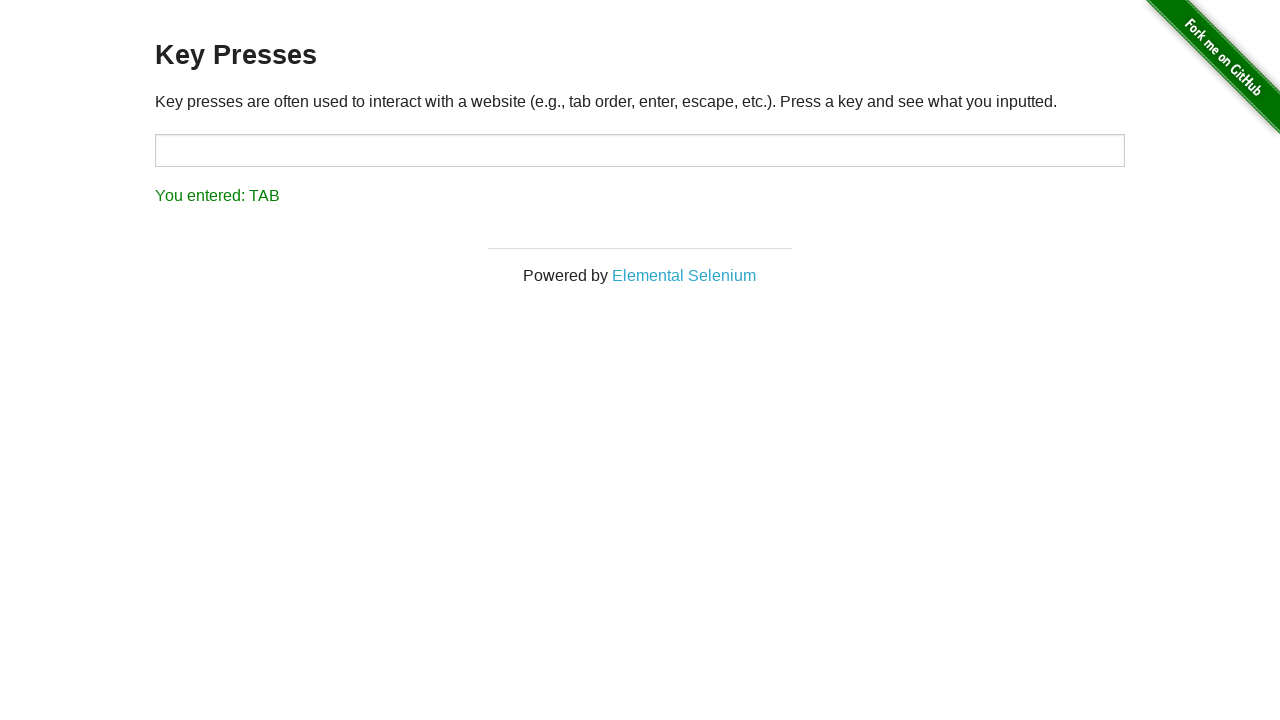